Tests JavaScript alert handling by triggering and interacting with different types of alerts: accepting a simple alert, dismissing a confirmation alert, and entering text into a prompt alert before accepting it.

Starting URL: https://testautomationpractice.blogspot.com/

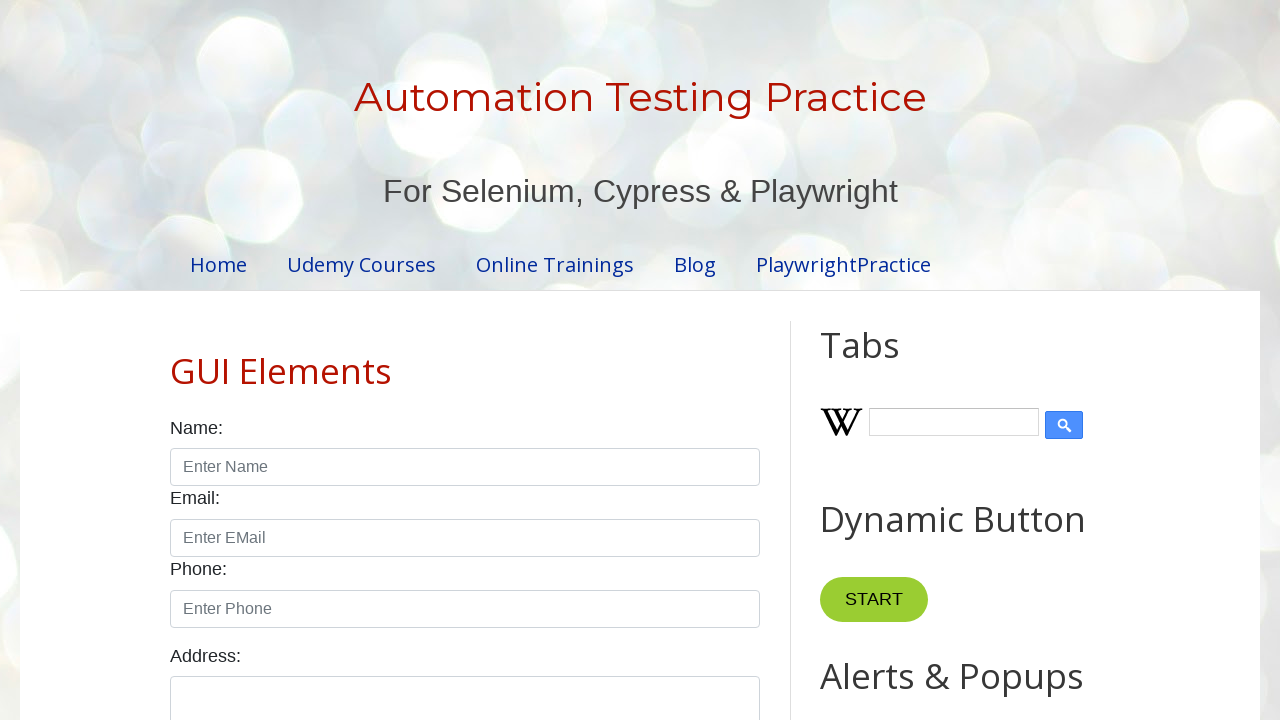

Clicked button to trigger simple alert at (888, 361) on xpath=//button[@onclick='myFunctionAlert()']
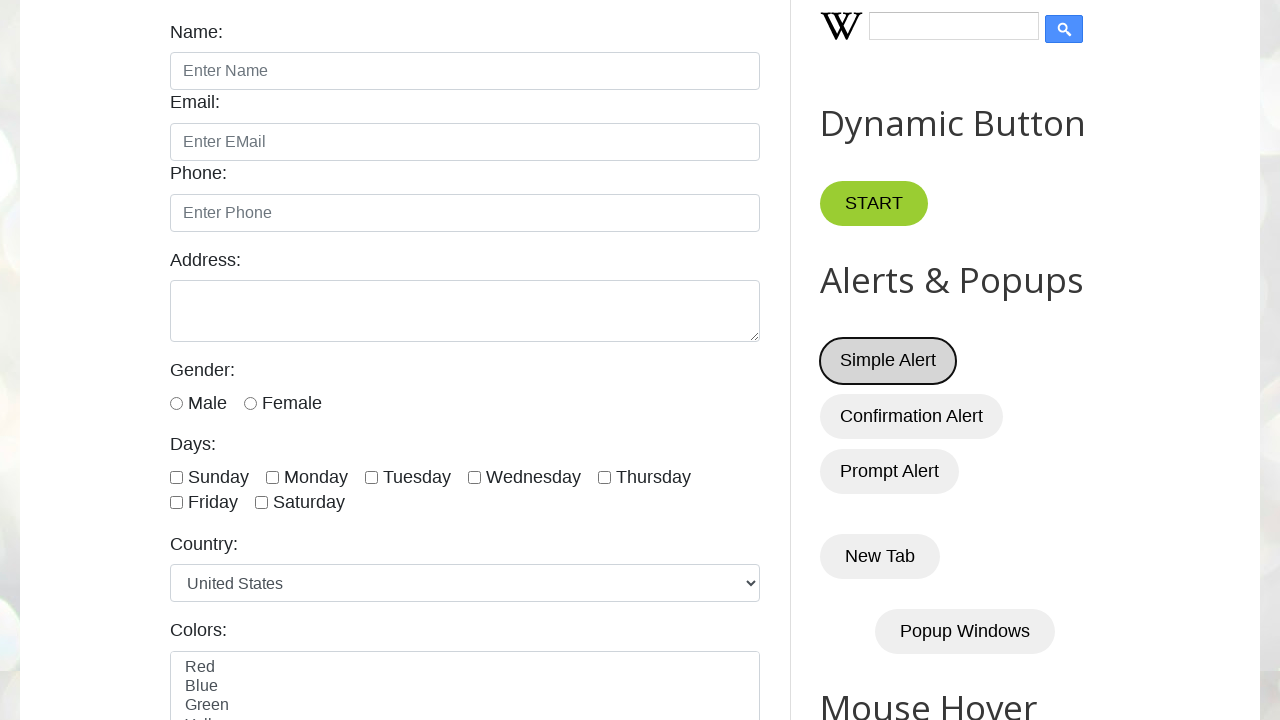

Set up handler to accept alert dialog
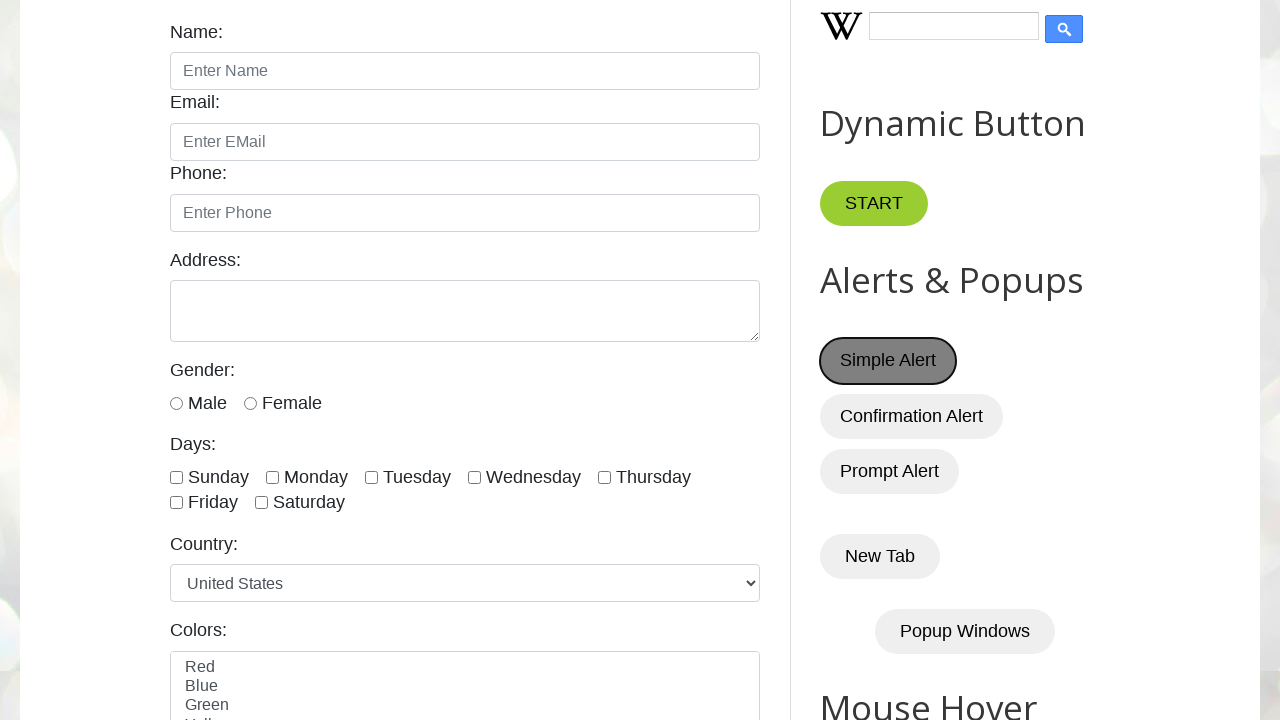

Waited 1 second for alert to be processed
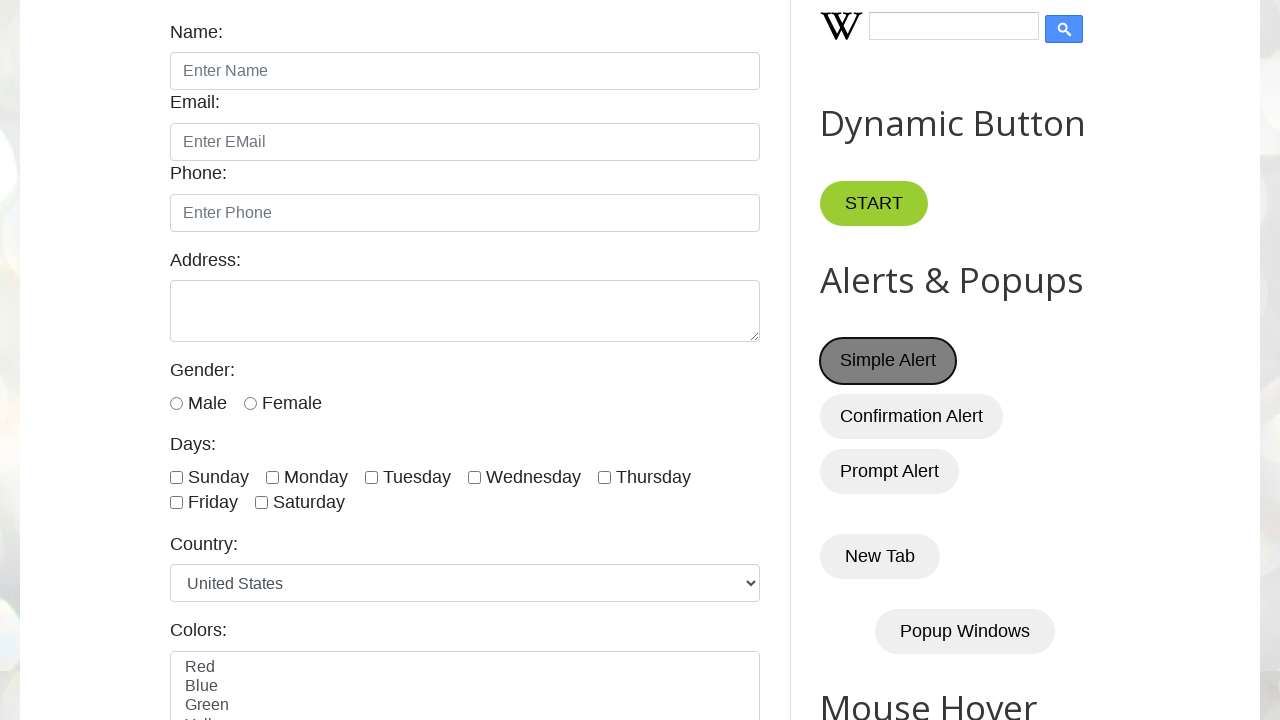

Clicked button to trigger confirmation alert at (912, 416) on xpath=//button[@onclick='myFunctionConfirm()']
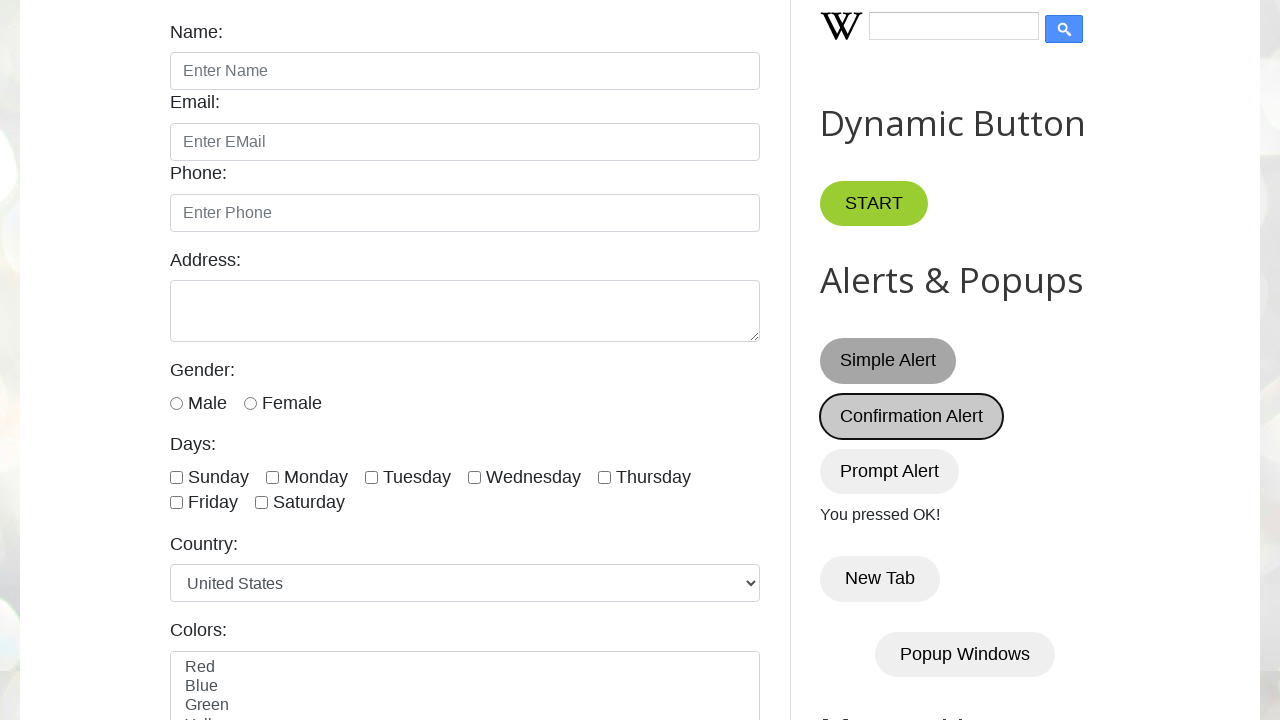

Set up handler to dismiss confirmation dialog
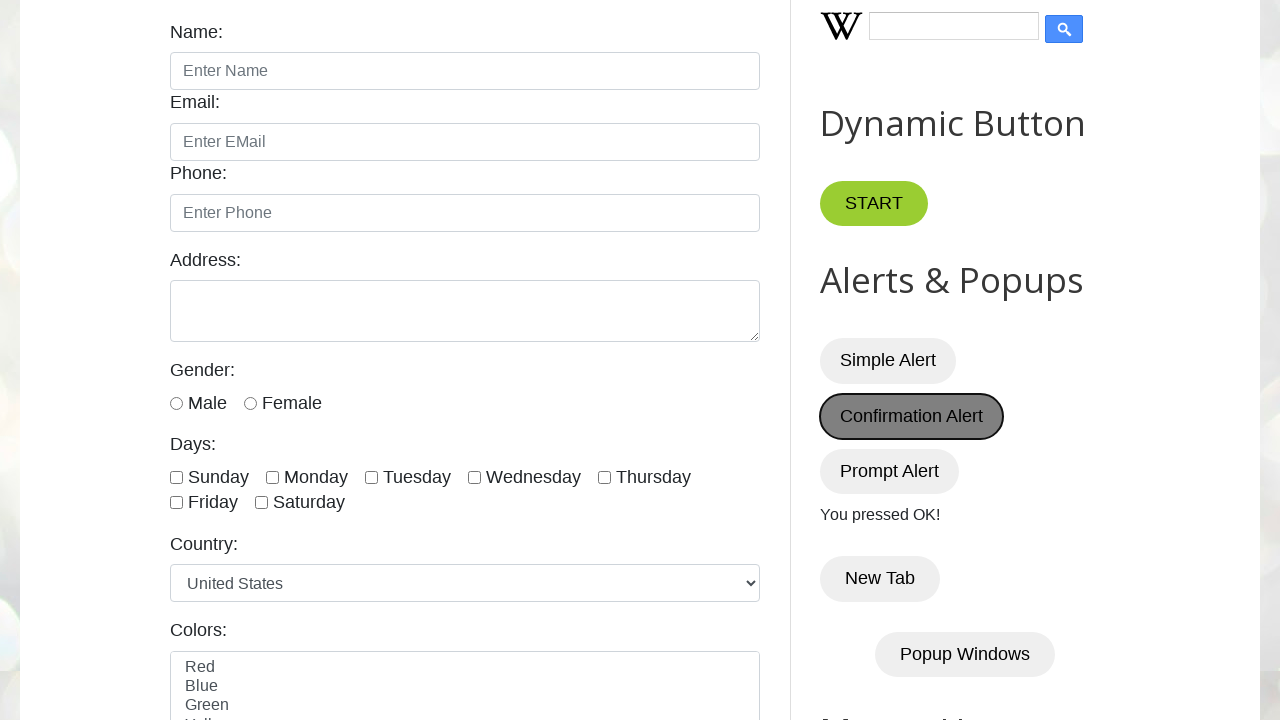

Waited 1 second for confirmation dialog to be processed
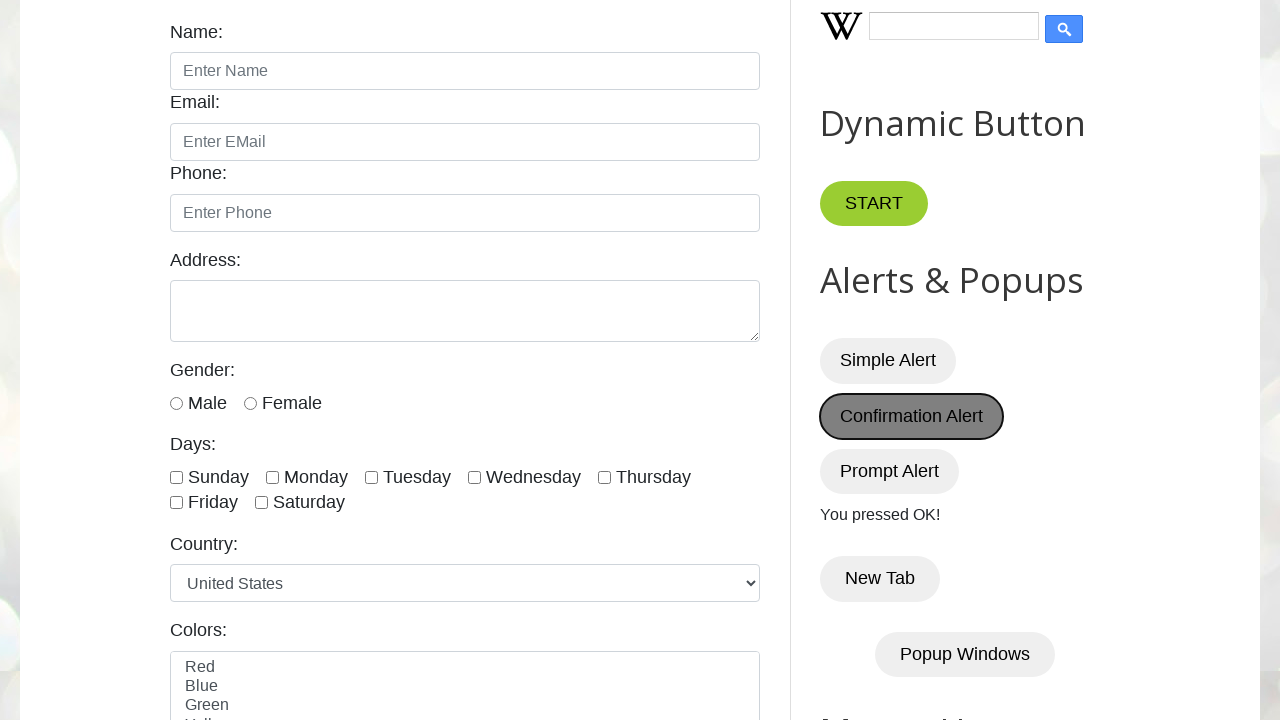

Clicked button to trigger prompt alert at (890, 471) on xpath=//button[@onclick='myFunctionPrompt()']
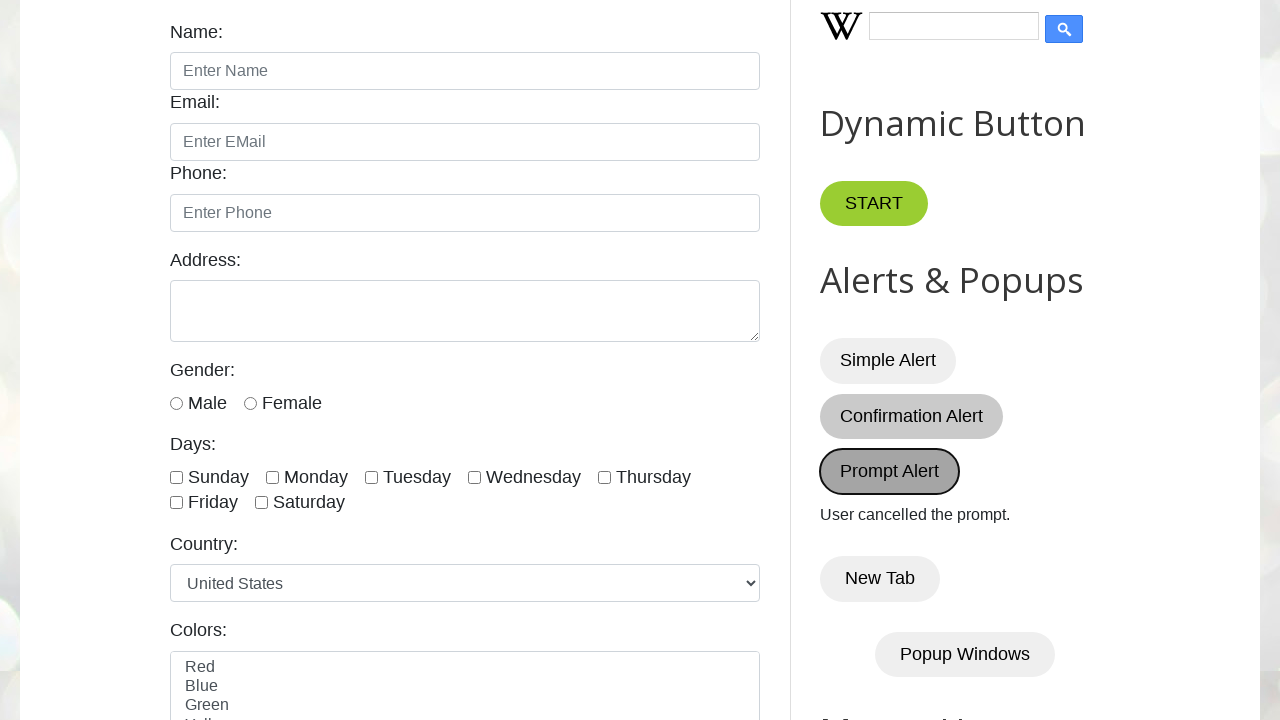

Set up handler to enter 'manoj' text and accept prompt dialog
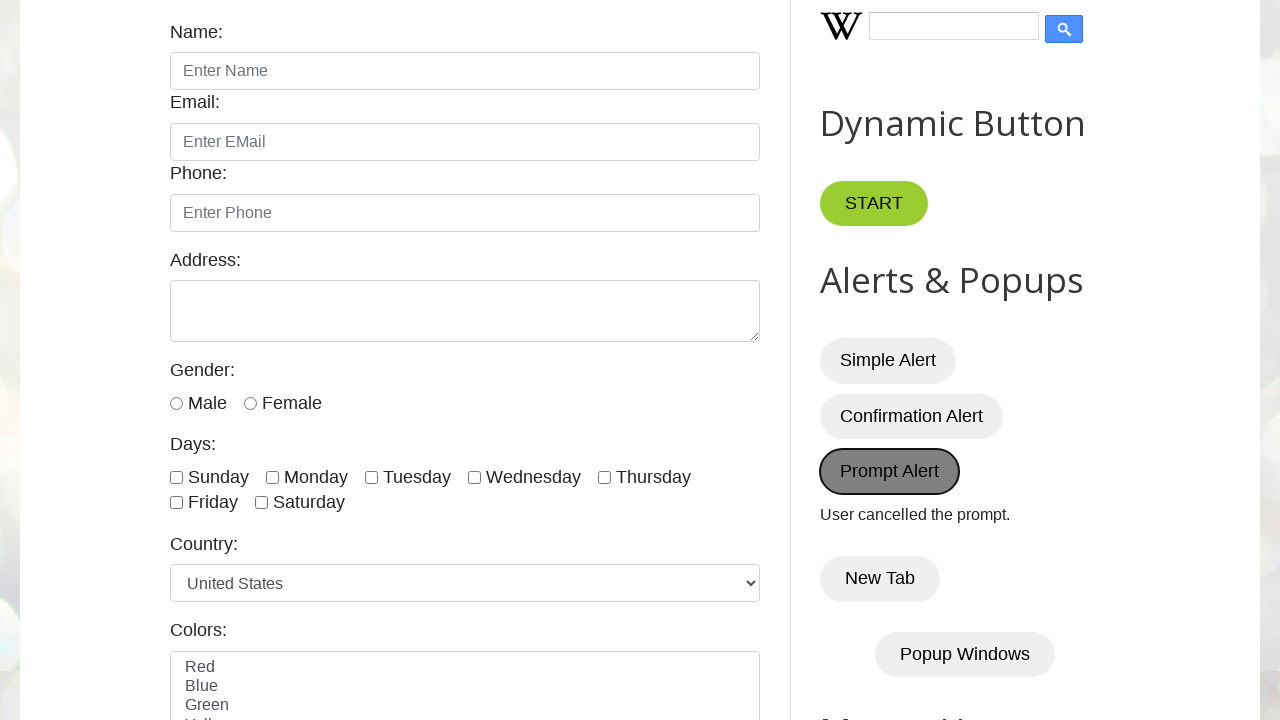

Waited 1 second for prompt dialog to be processed
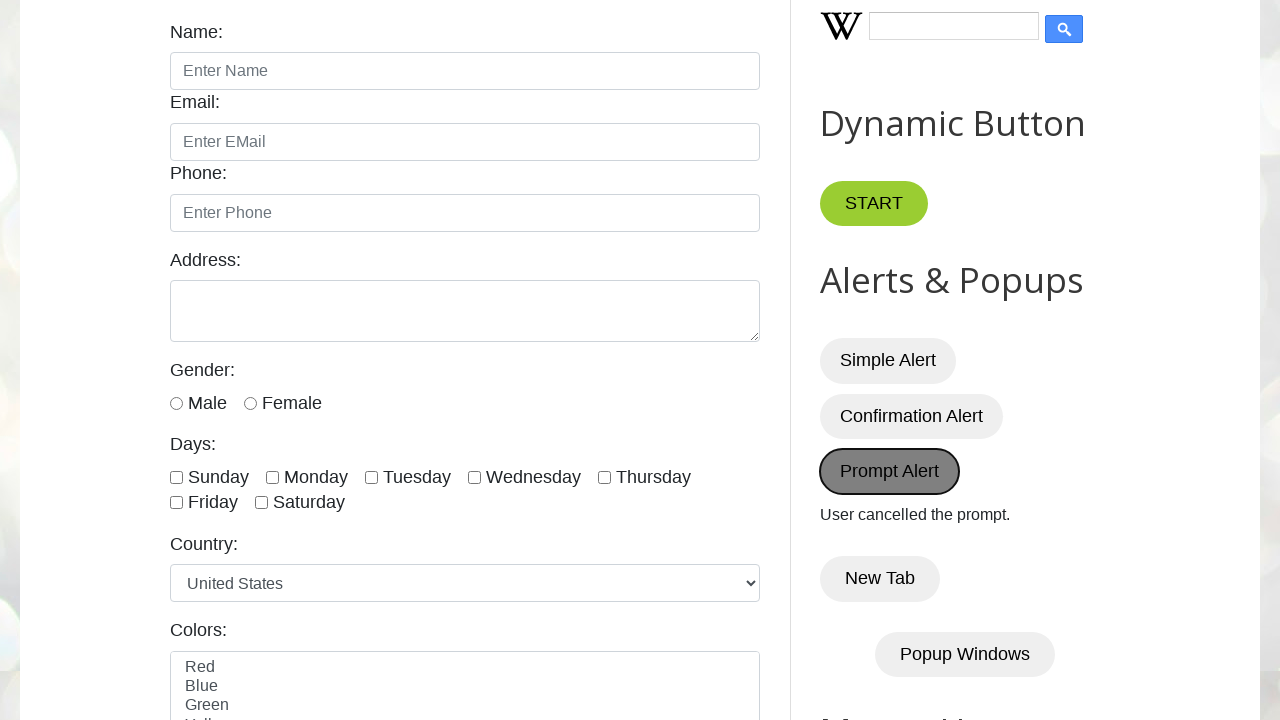

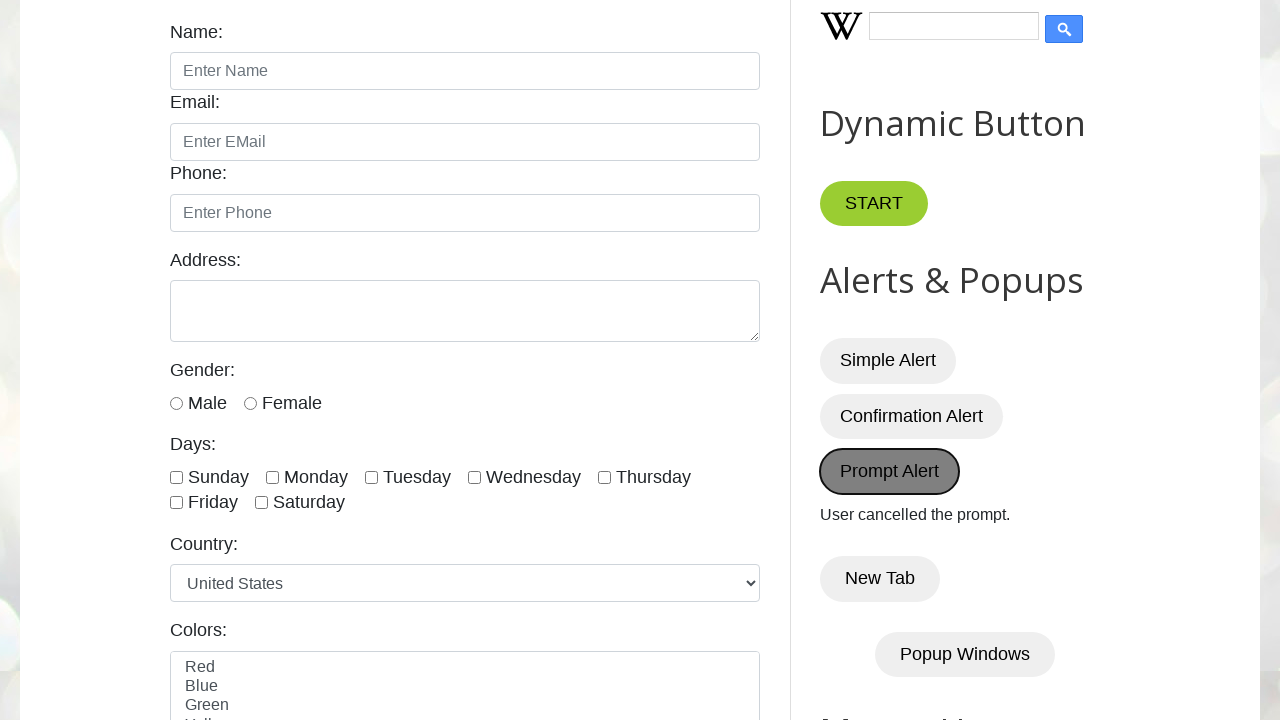